Tests selection behavior of radio buttons and checkboxes, verifying they can be selected and that checkboxes can be toggled off while radio buttons remain selected.

Starting URL: https://automationfc.github.io/basic-form/index.html

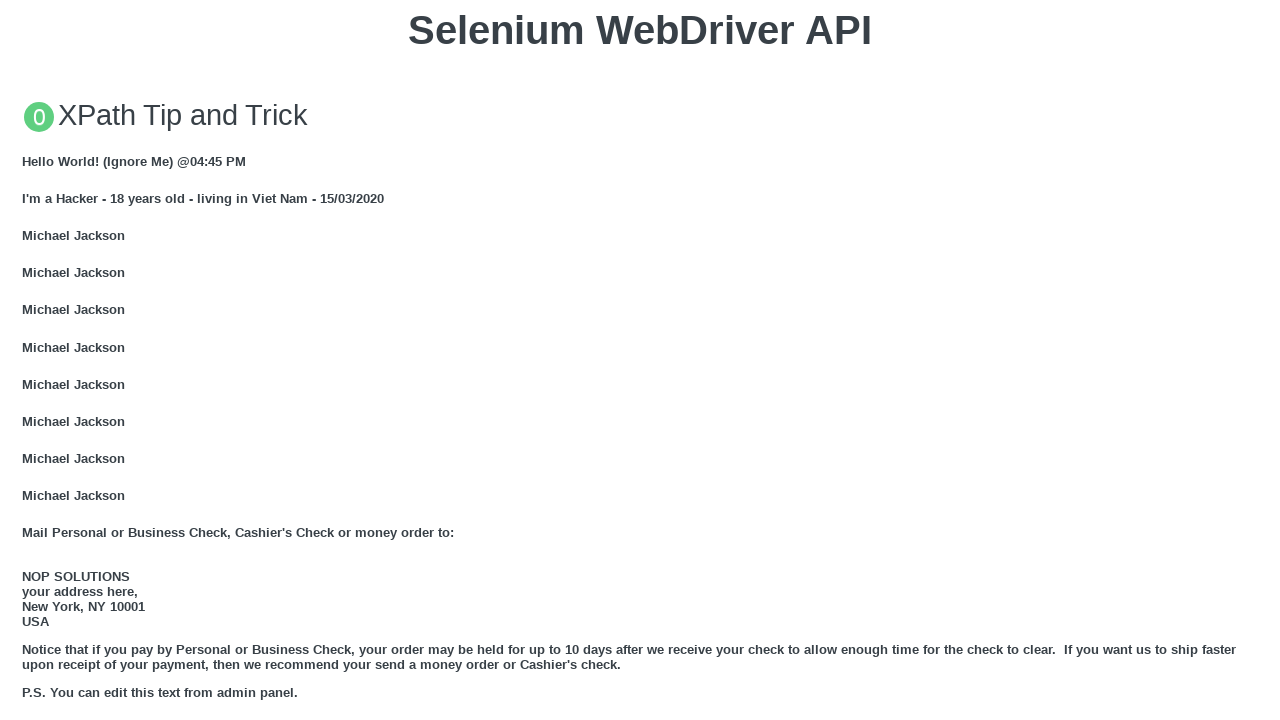

Clicked 'Under 18' radio button at (28, 360) on #under_18
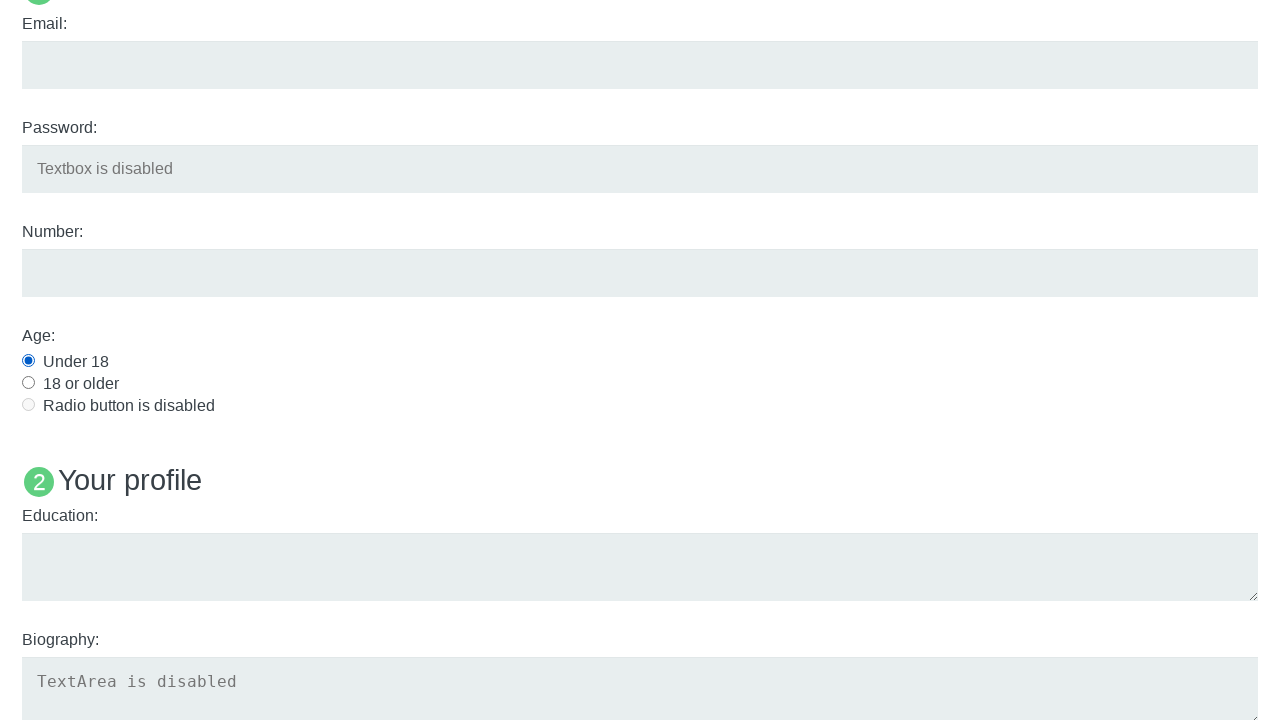

Clicked Java checkbox at (28, 361) on #java
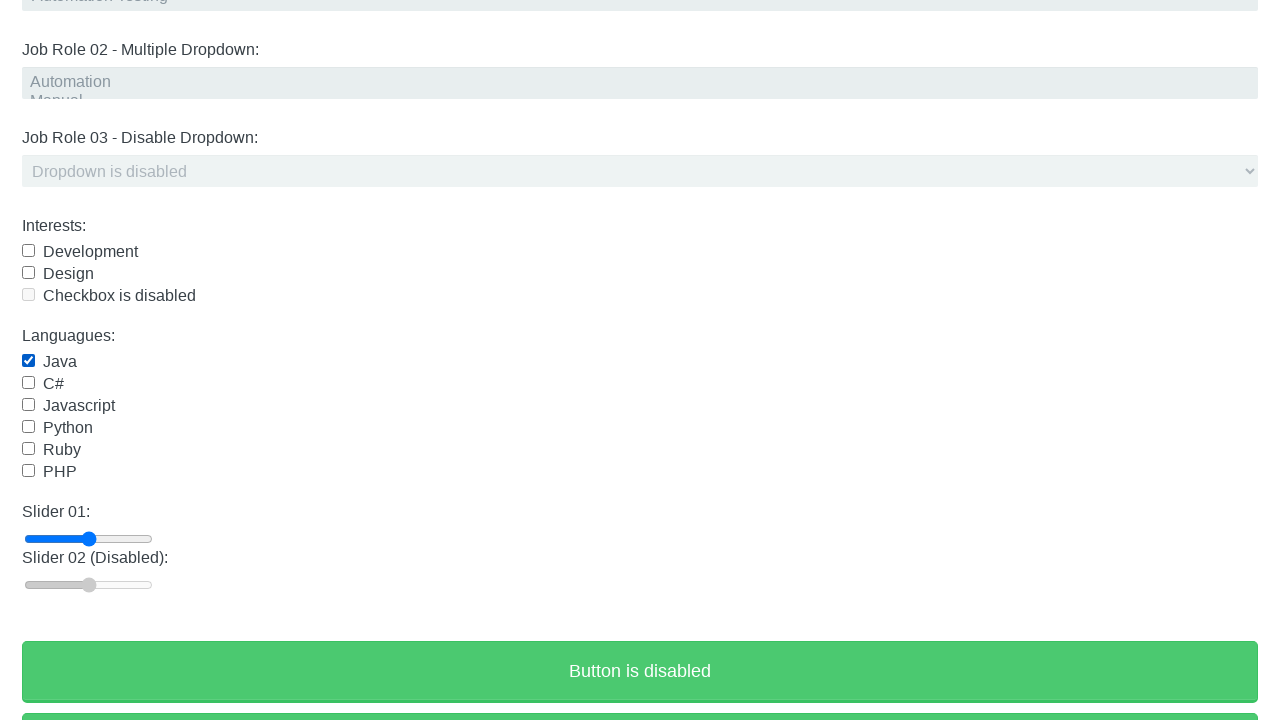

Verified 'Under 18' radio button is checked
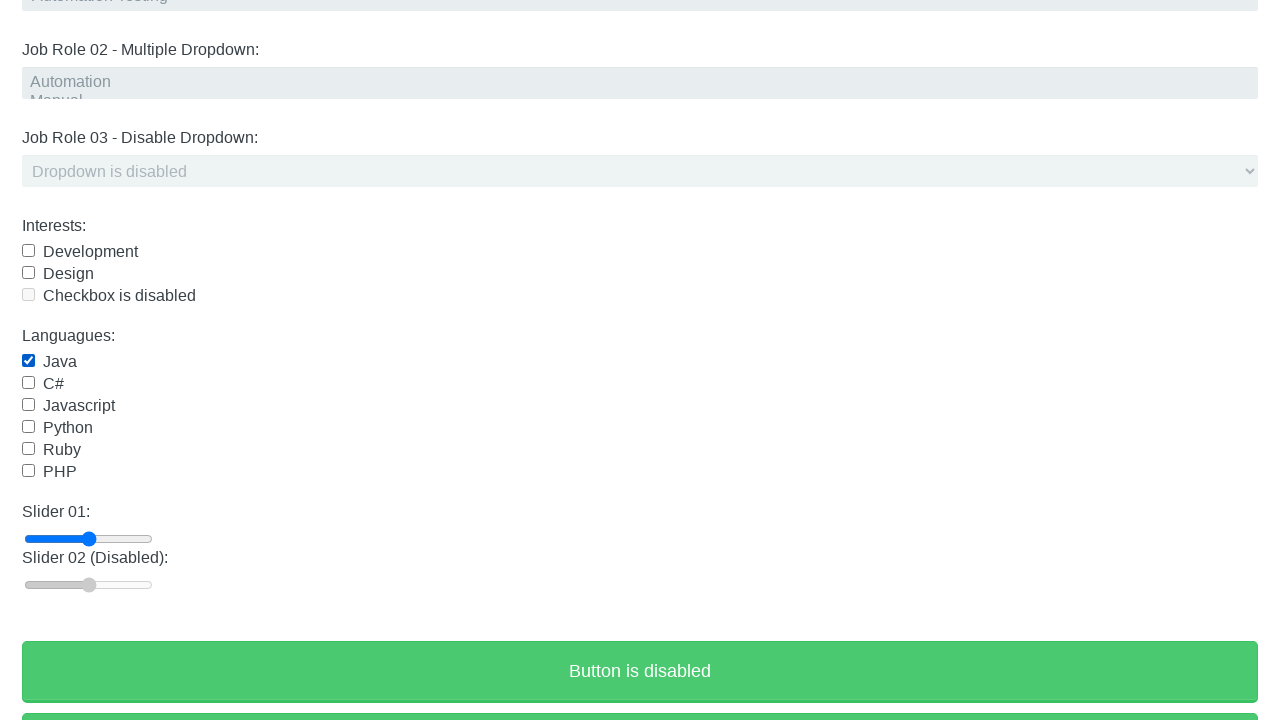

Verified Java checkbox is checked
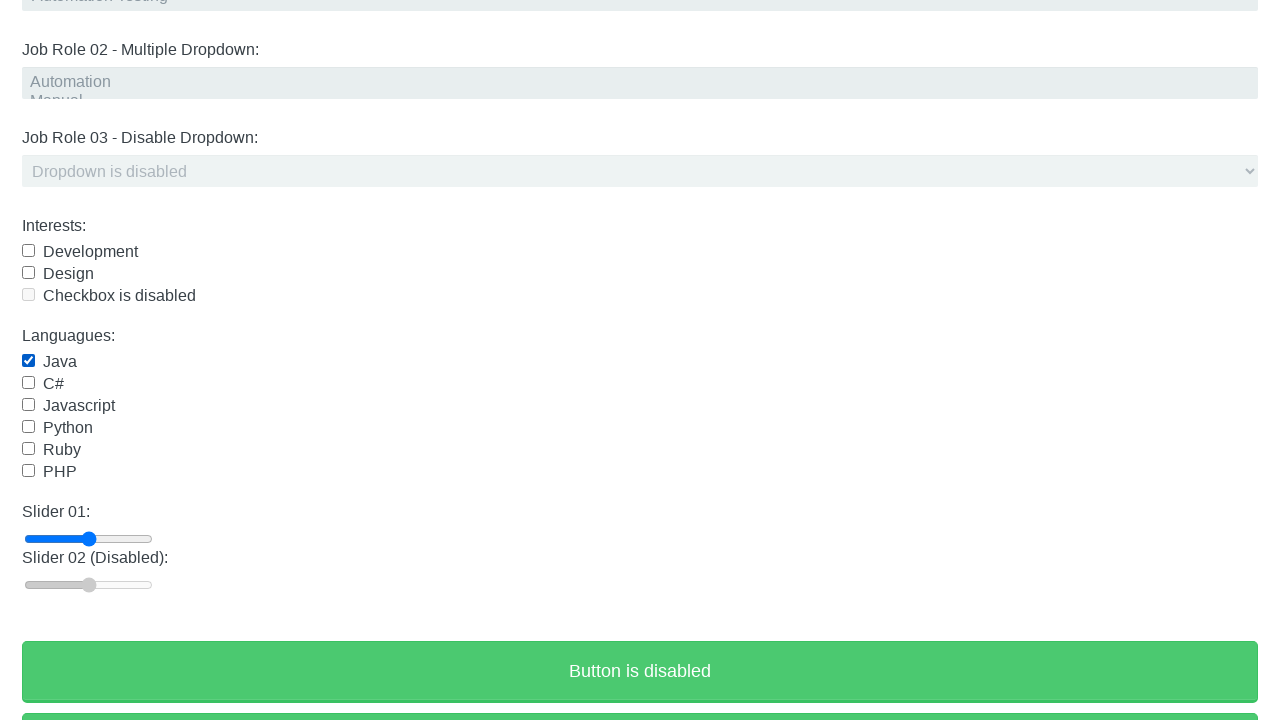

Clicked 'Under 18' radio button again at (28, 360) on #under_18
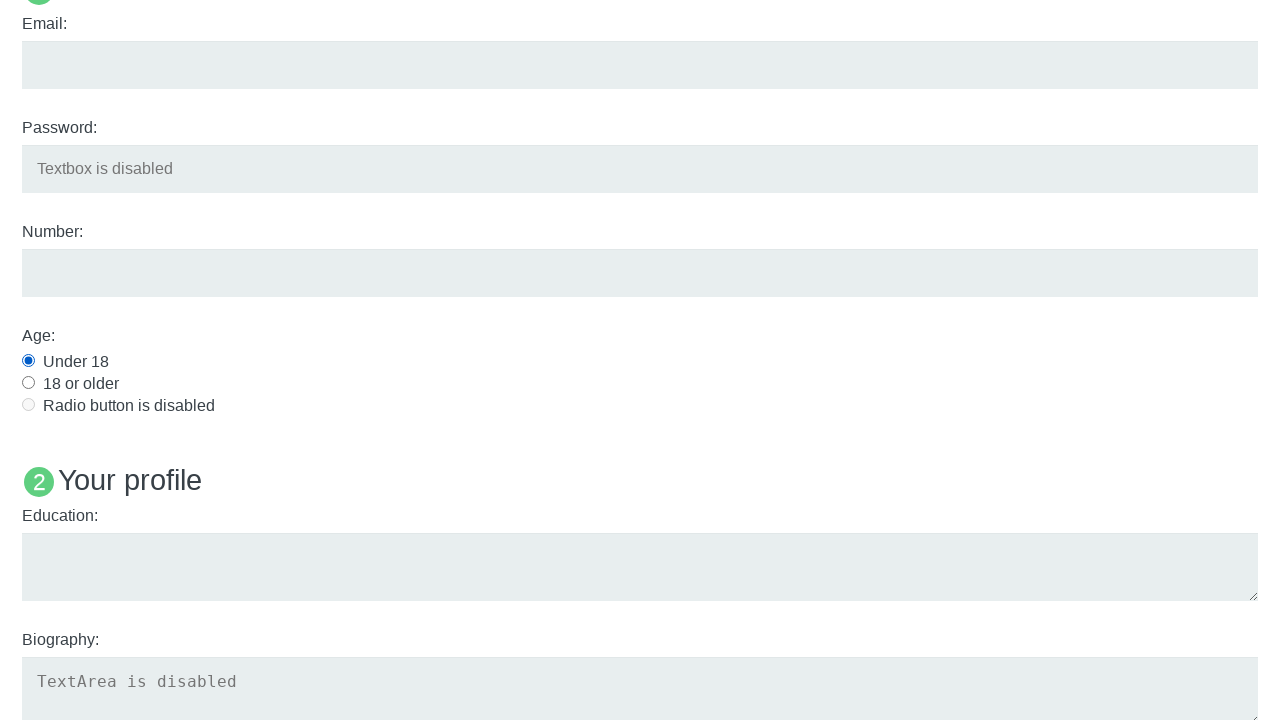

Clicked Java checkbox again to toggle off at (28, 361) on #java
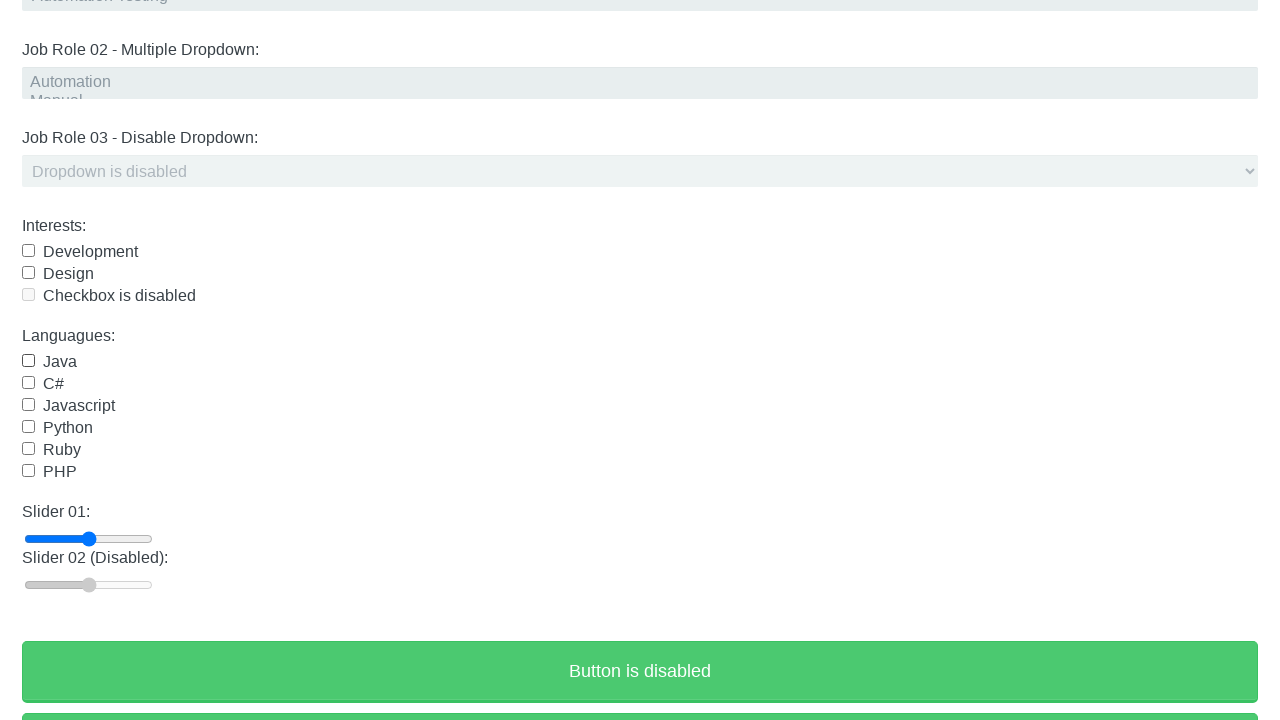

Verified 'Under 18' radio button remains checked after second click
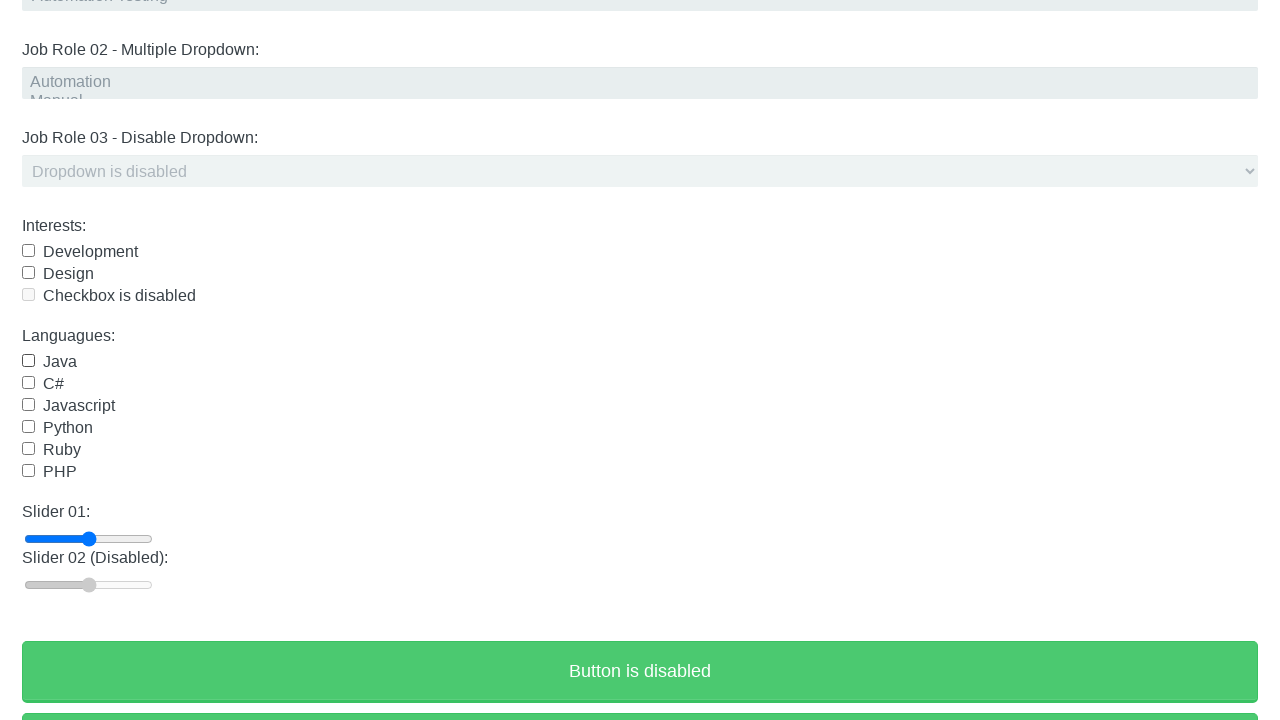

Verified Java checkbox is now deselected after second click
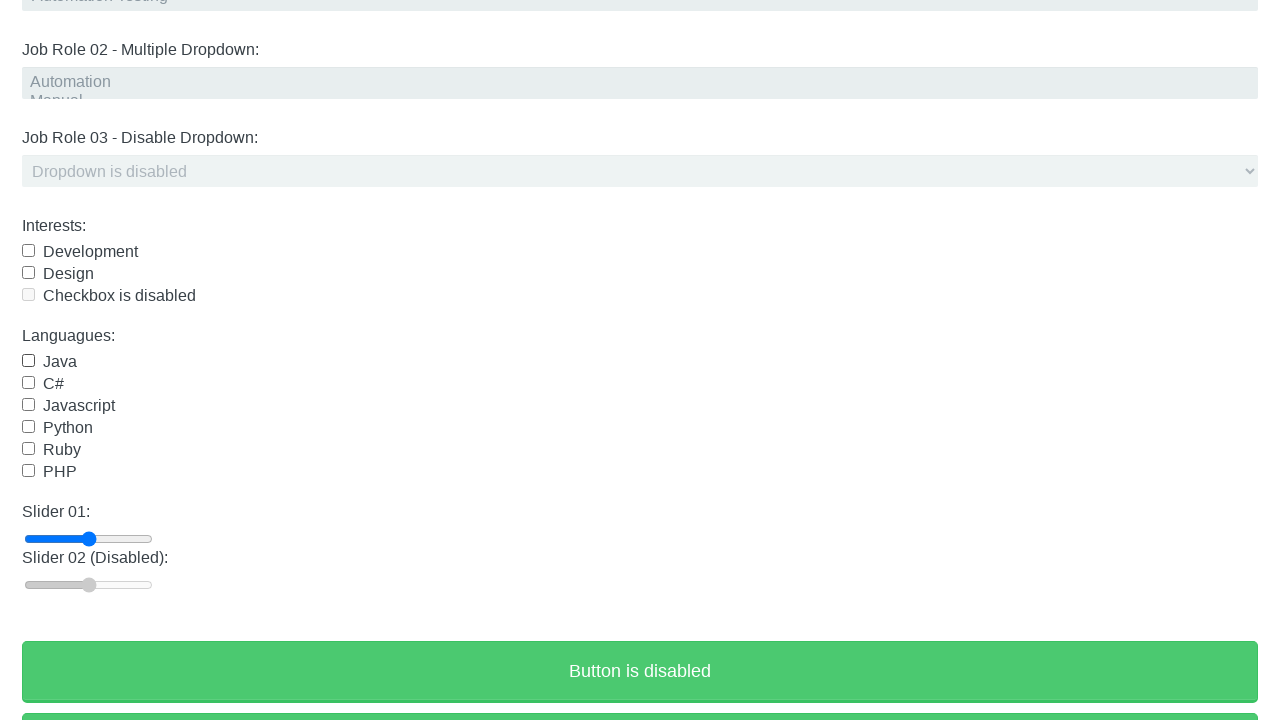

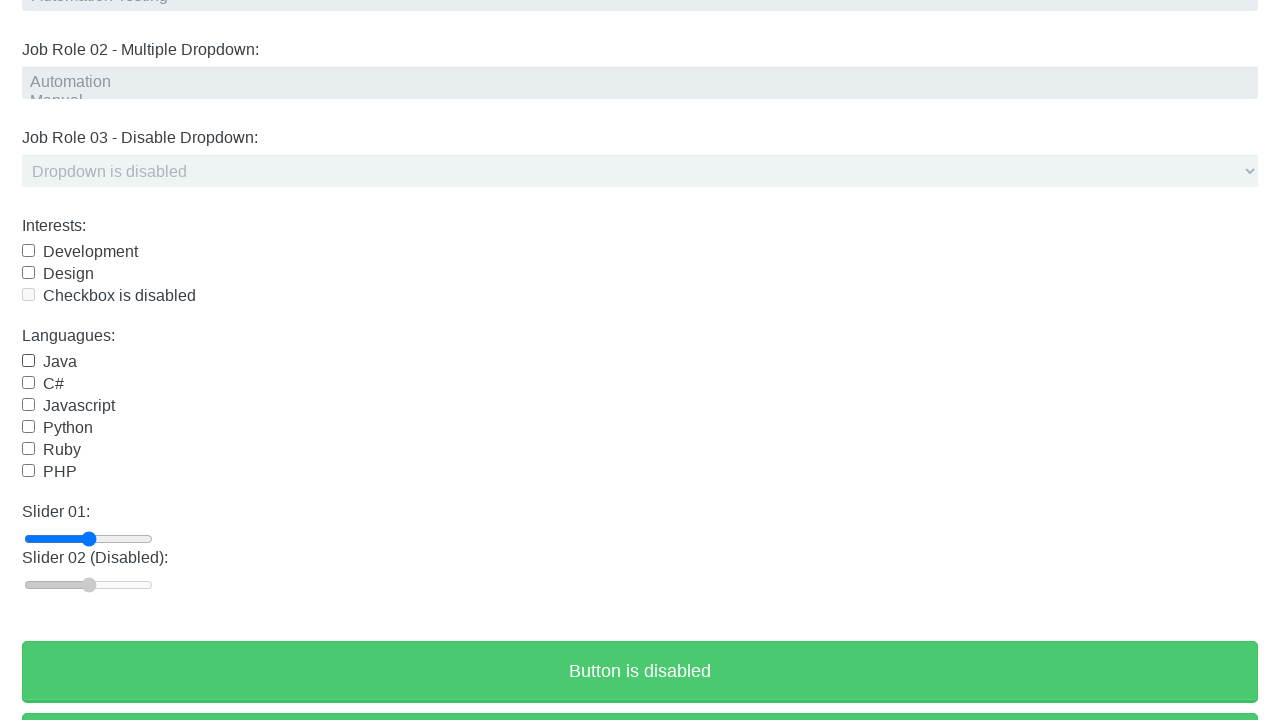